Tests button interactions on Leafground by clicking a button and verifying navigation to dashboard, then navigating back to check if a disabled button element exists

Starting URL: https://leafground.com/button.xhtml

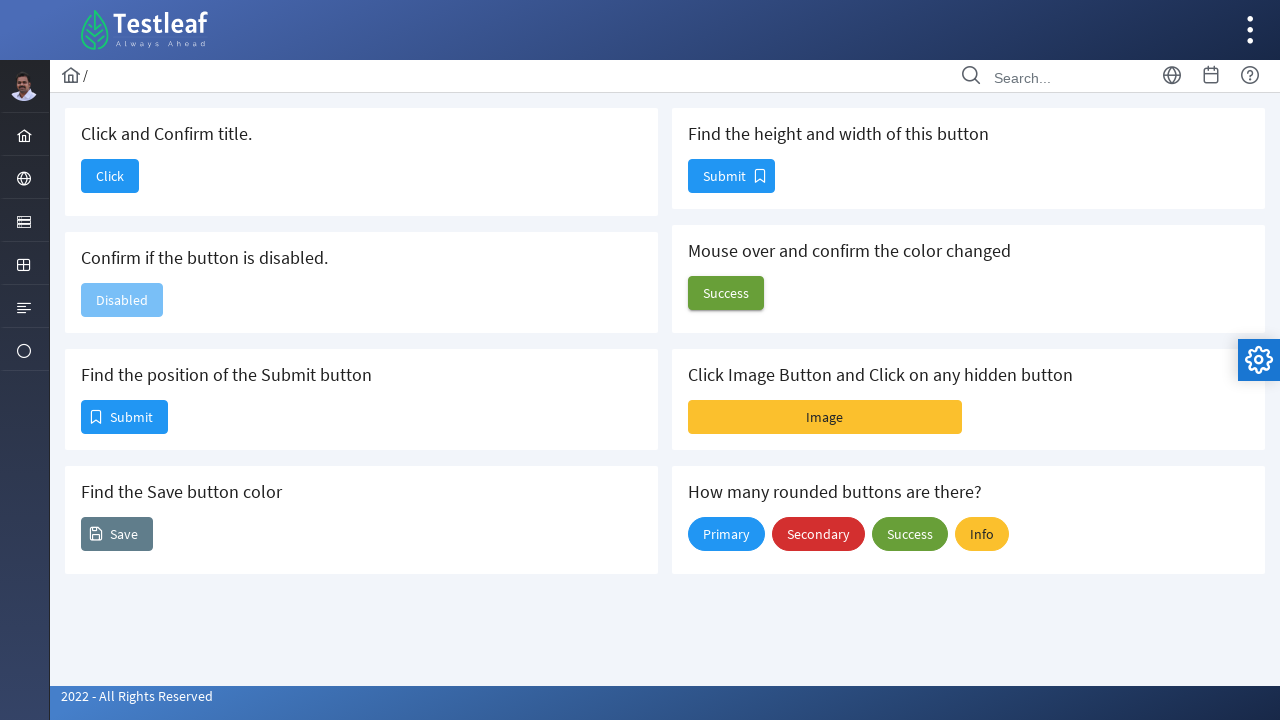

Clicked the 'Click' button on Leafground button page at (110, 176) on xpath=//span[contains(@class, 'ui-button-text') and contains(text(), 'Click')]
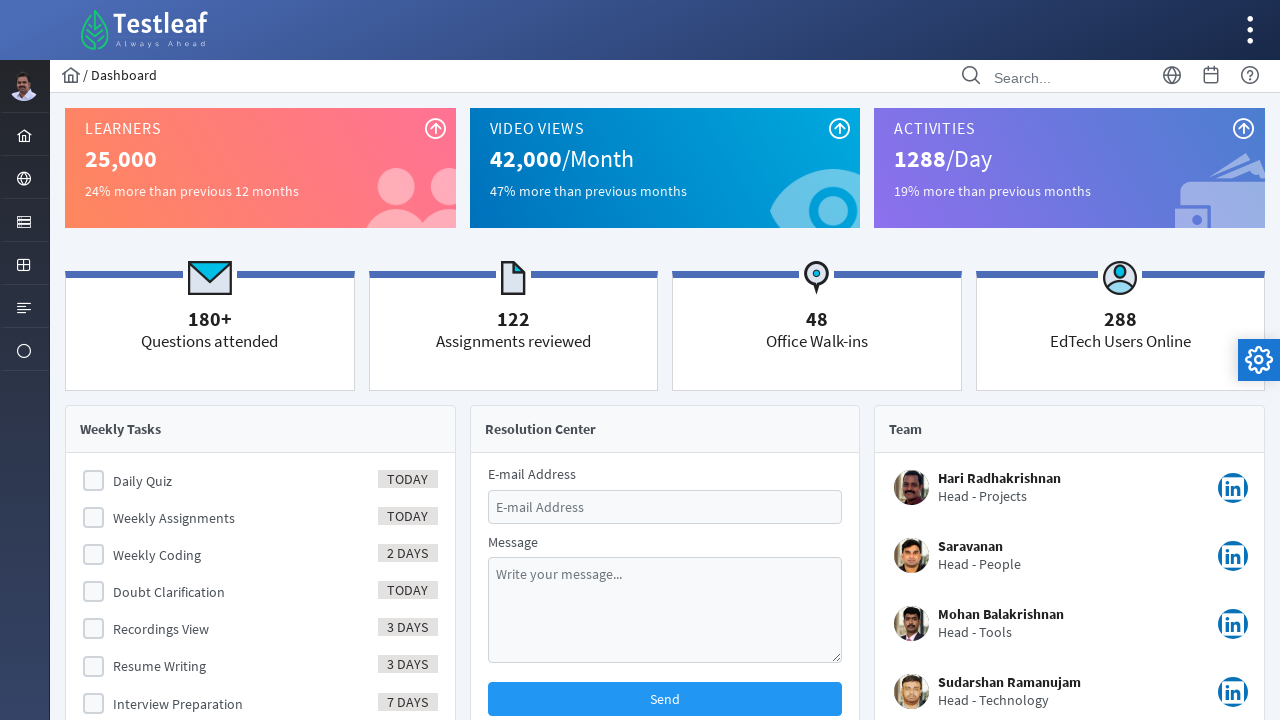

Waited for page to load after button click - navigation to dashboard completed
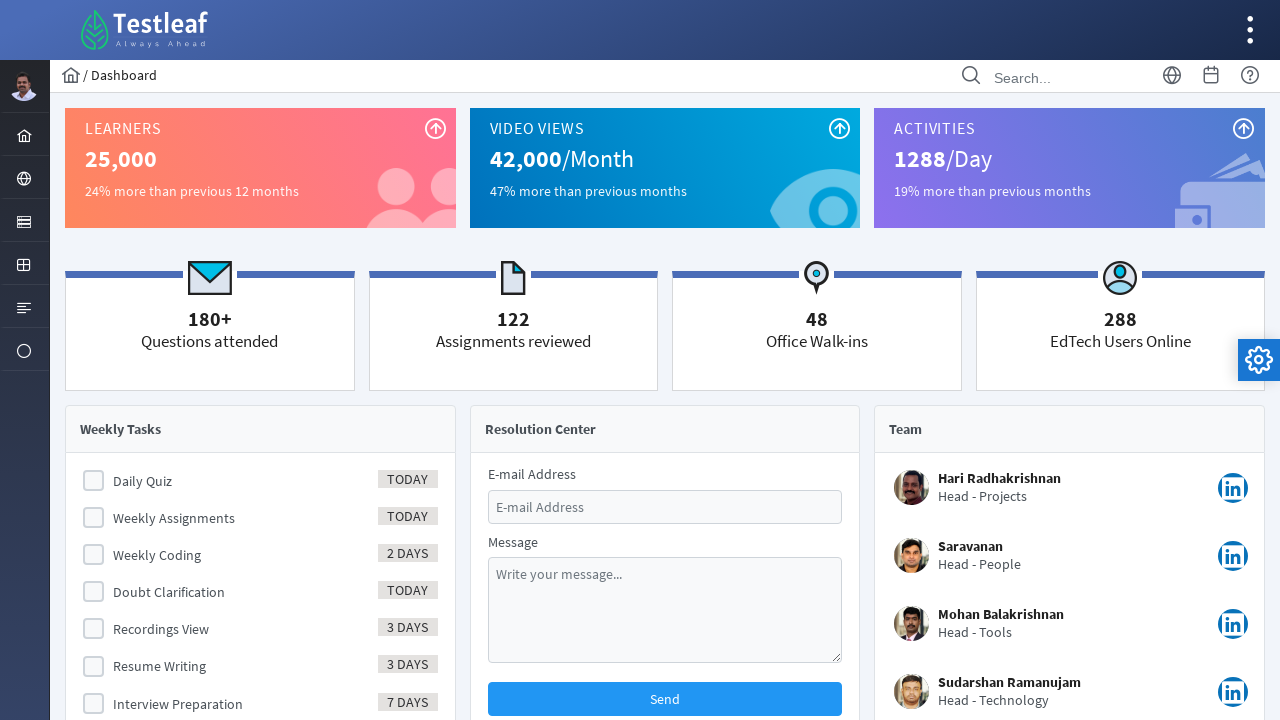

Navigated back to the button page
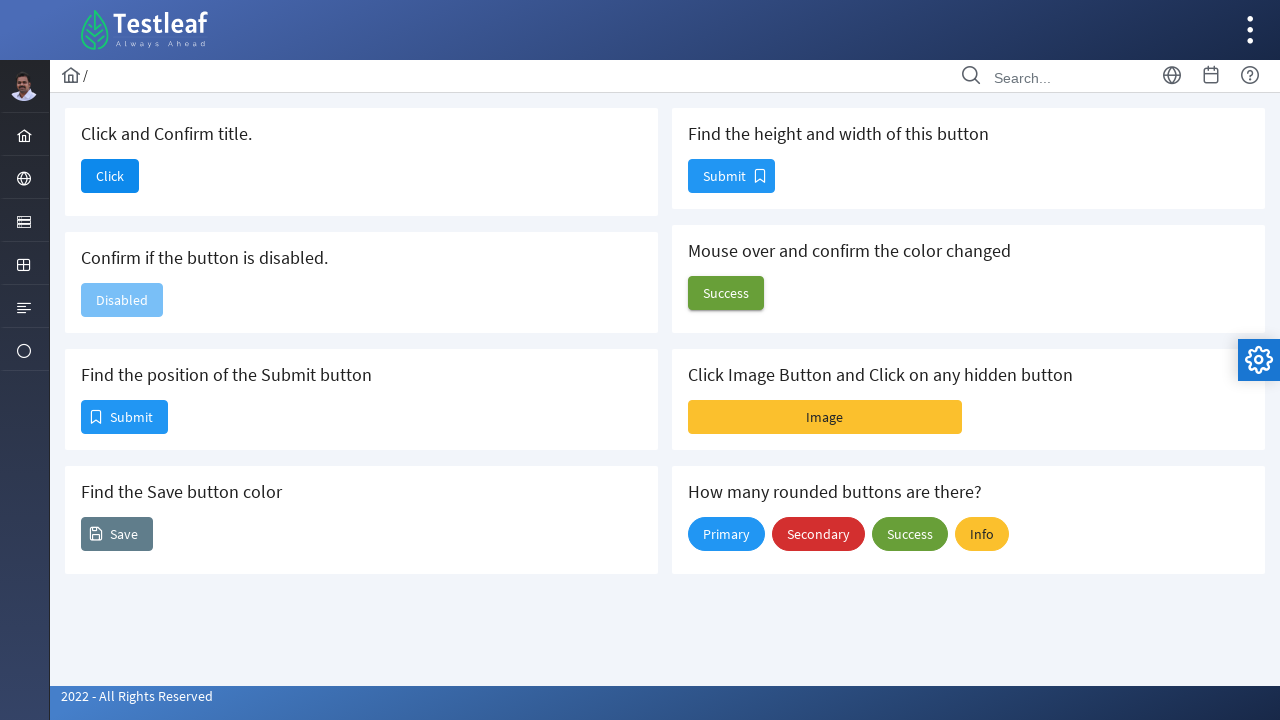

Verified disabled button element is present on the page
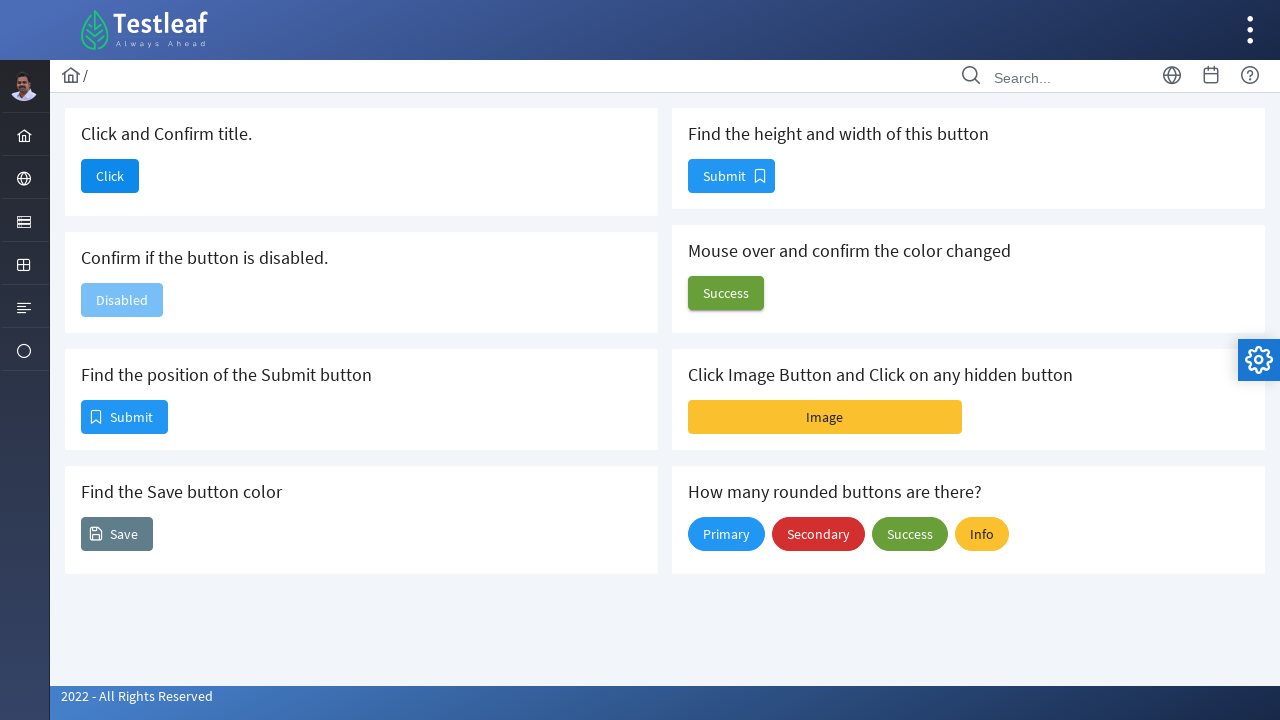

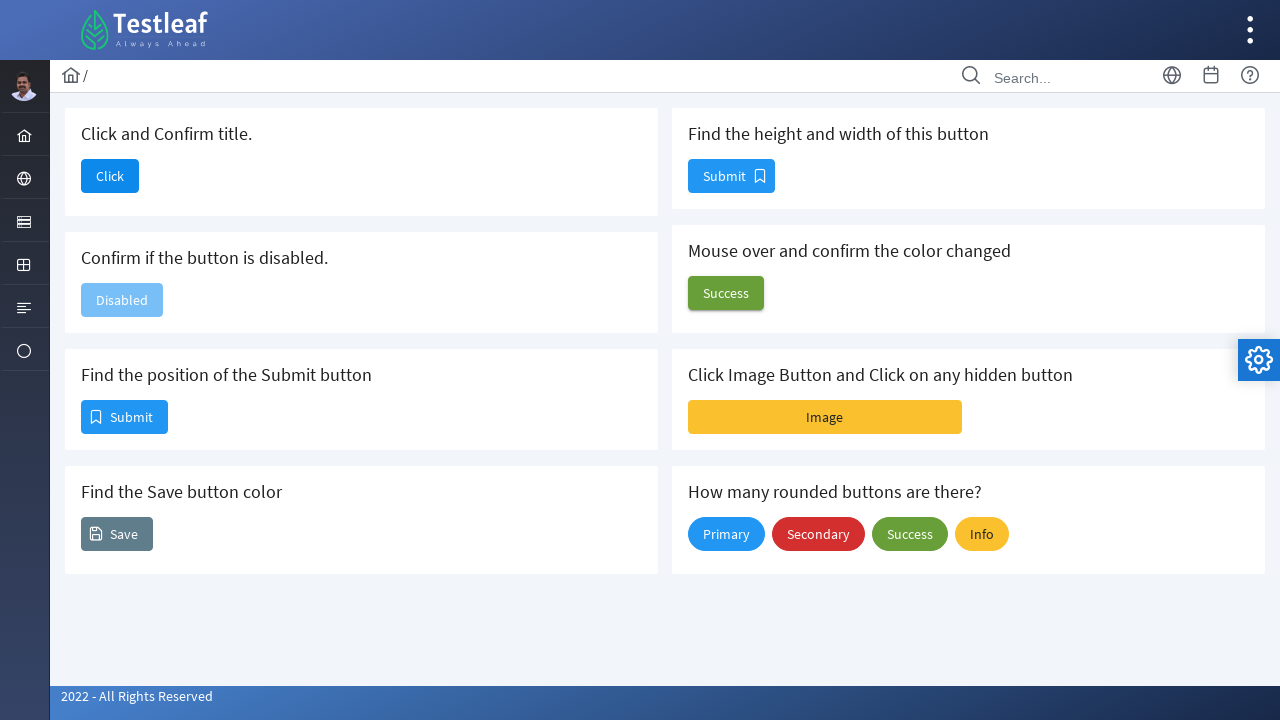